Tests iframe handling by switching to two different iframes and clicking action buttons within each frame, then switching back to the main content

Starting URL: https://v1.training-support.net/selenium/iframes

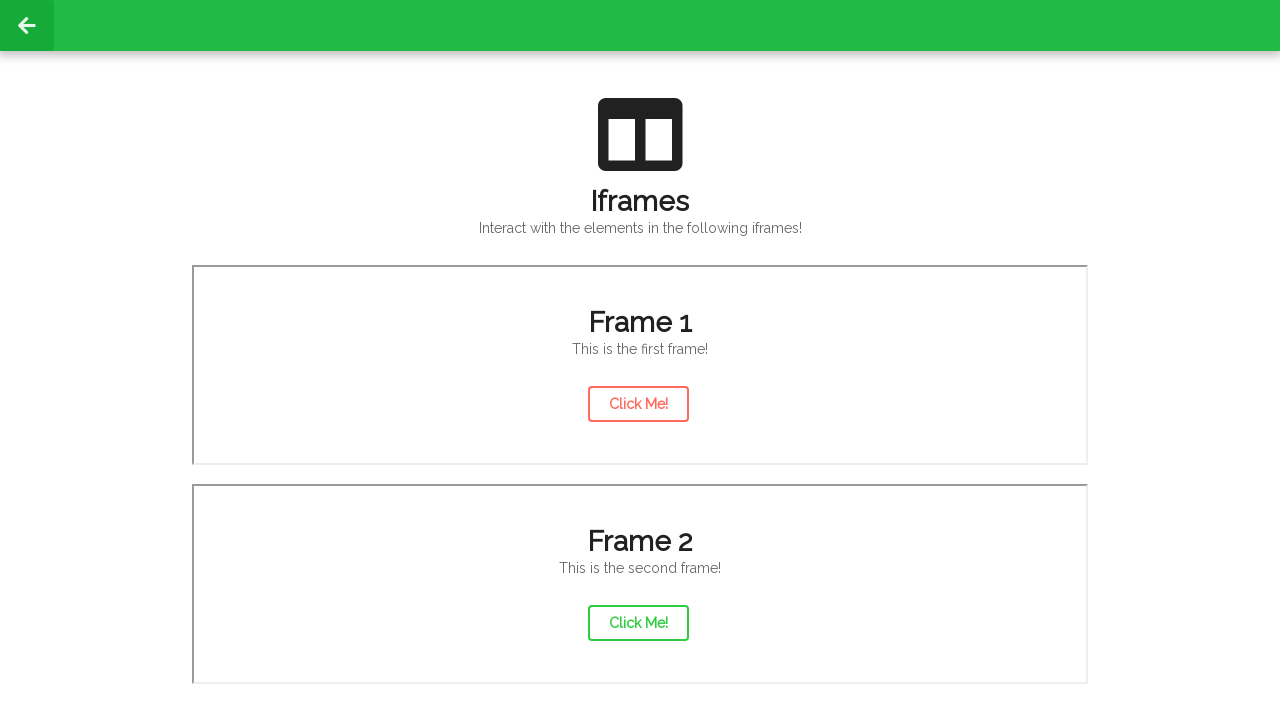

Located first iframe element
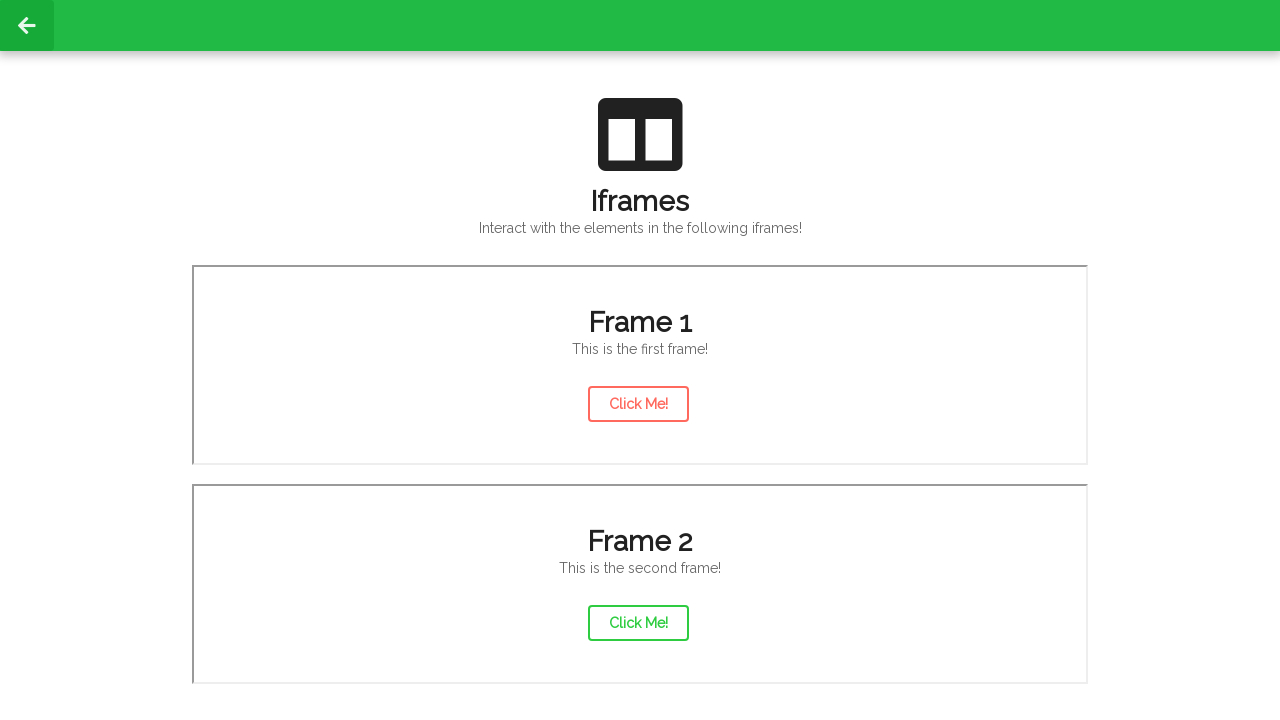

Clicked action button in first iframe at (638, 404) on iframe[src='/selenium/frame1'] >> internal:control=enter-frame >> #actionButton
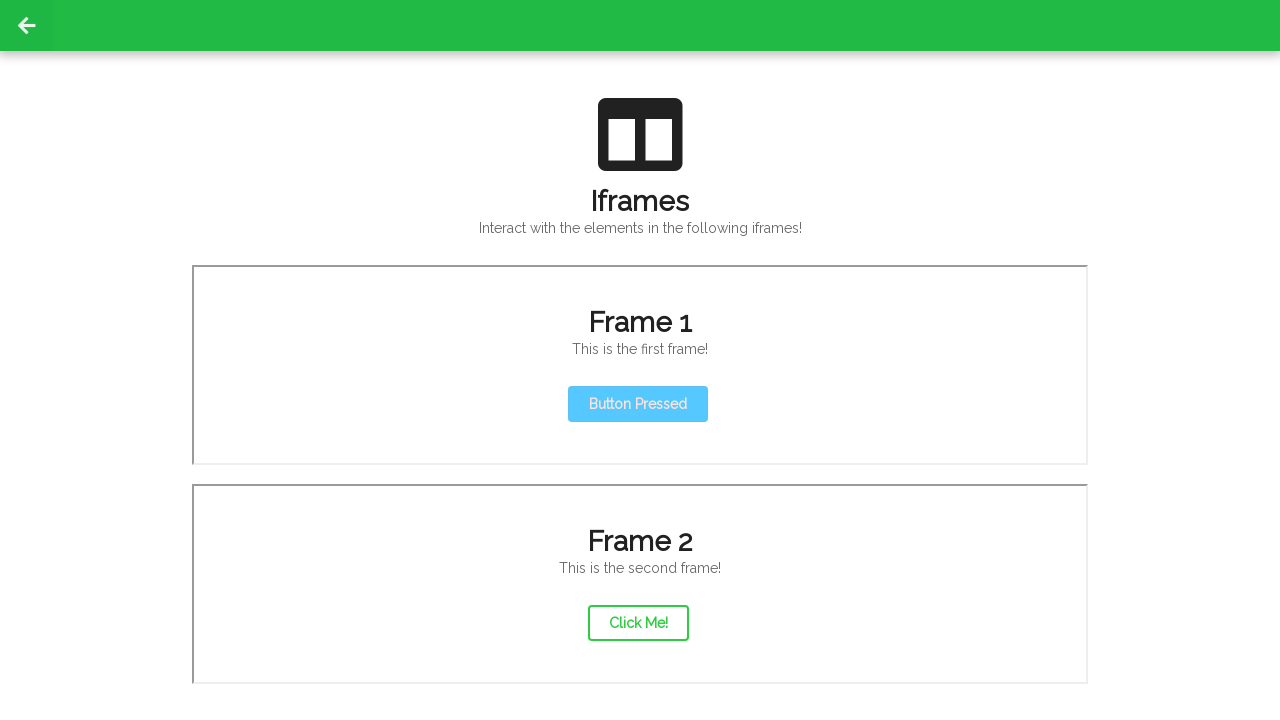

Located second iframe element
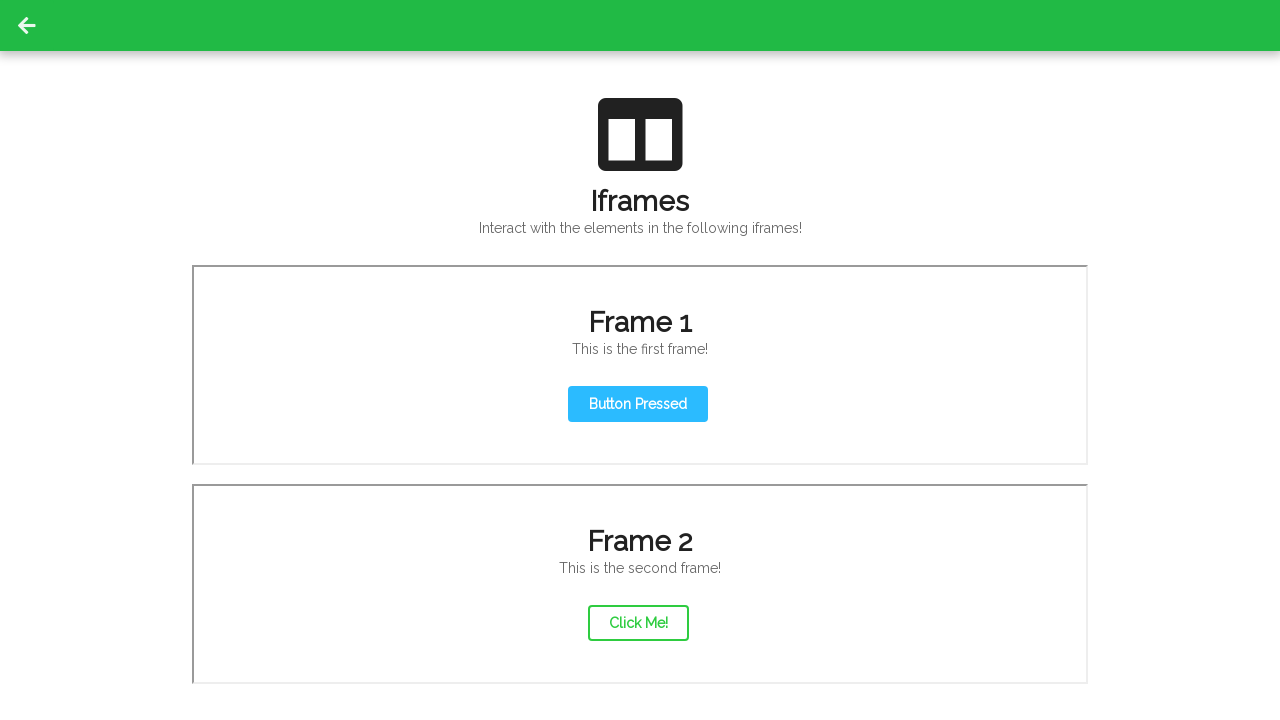

Clicked action button in second iframe at (638, 623) on iframe[src='/selenium/frame2'] >> internal:control=enter-frame >> #actionButton
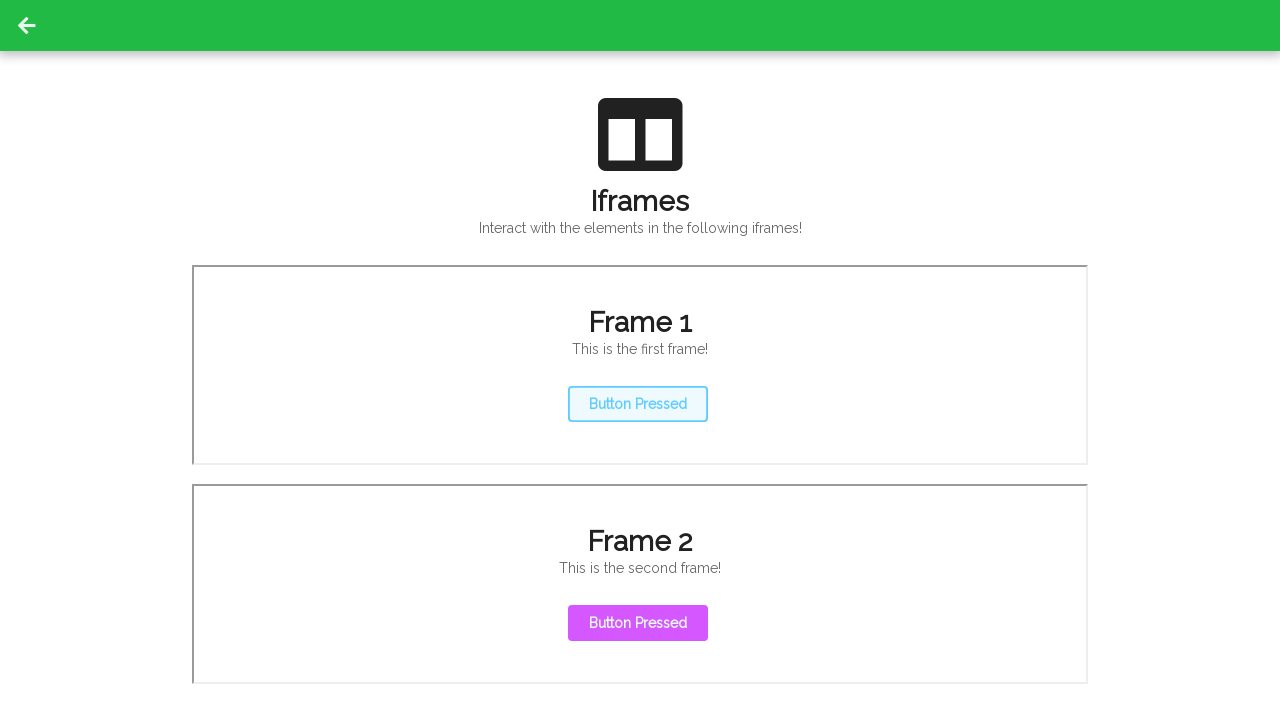

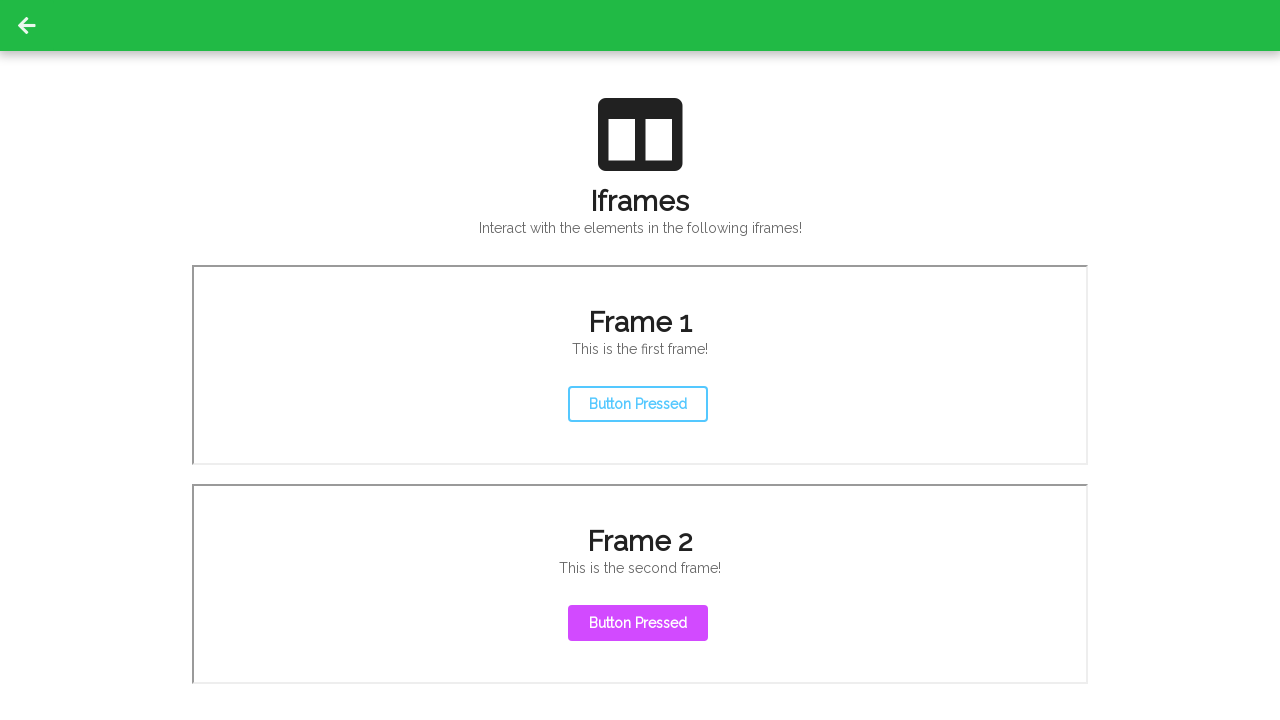